Tests CSS selector strategies by filling various text inputs using different selector patterns

Starting URL: https://bonigarcia.dev/selenium-webdriver-java/web-form.html

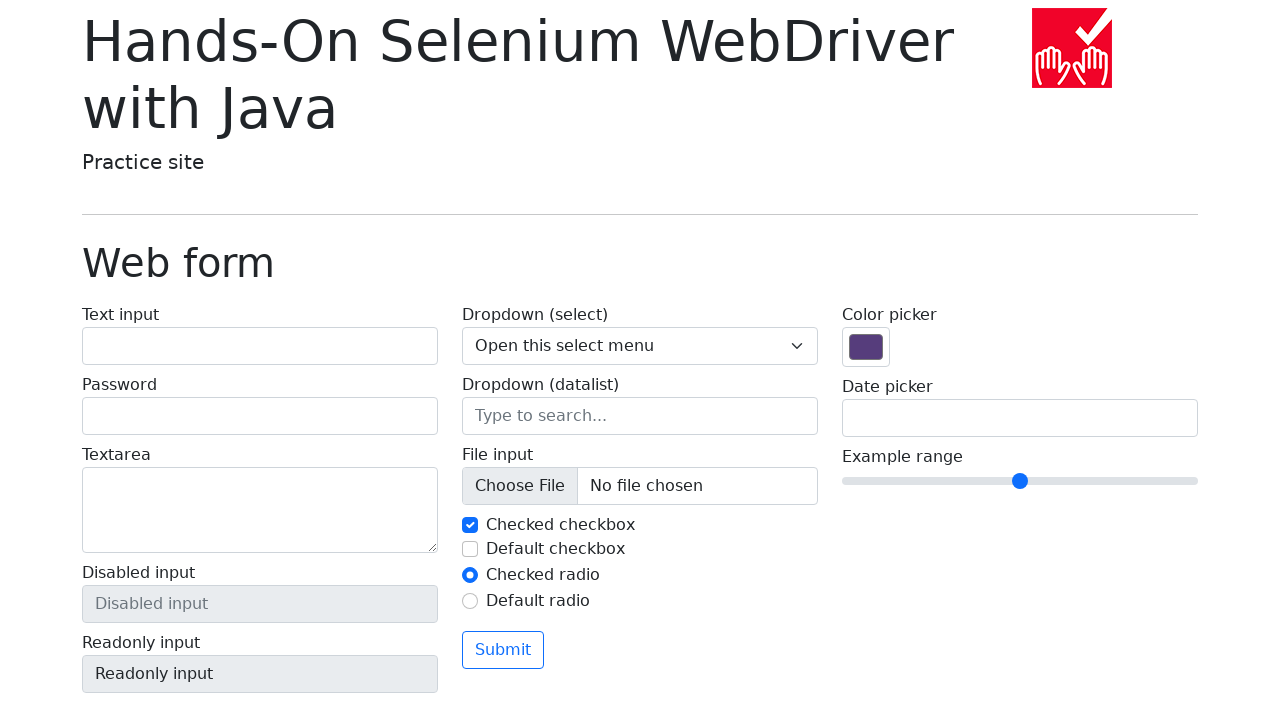

Filled text input by ID selector with 'textInputById' on #my-text-id
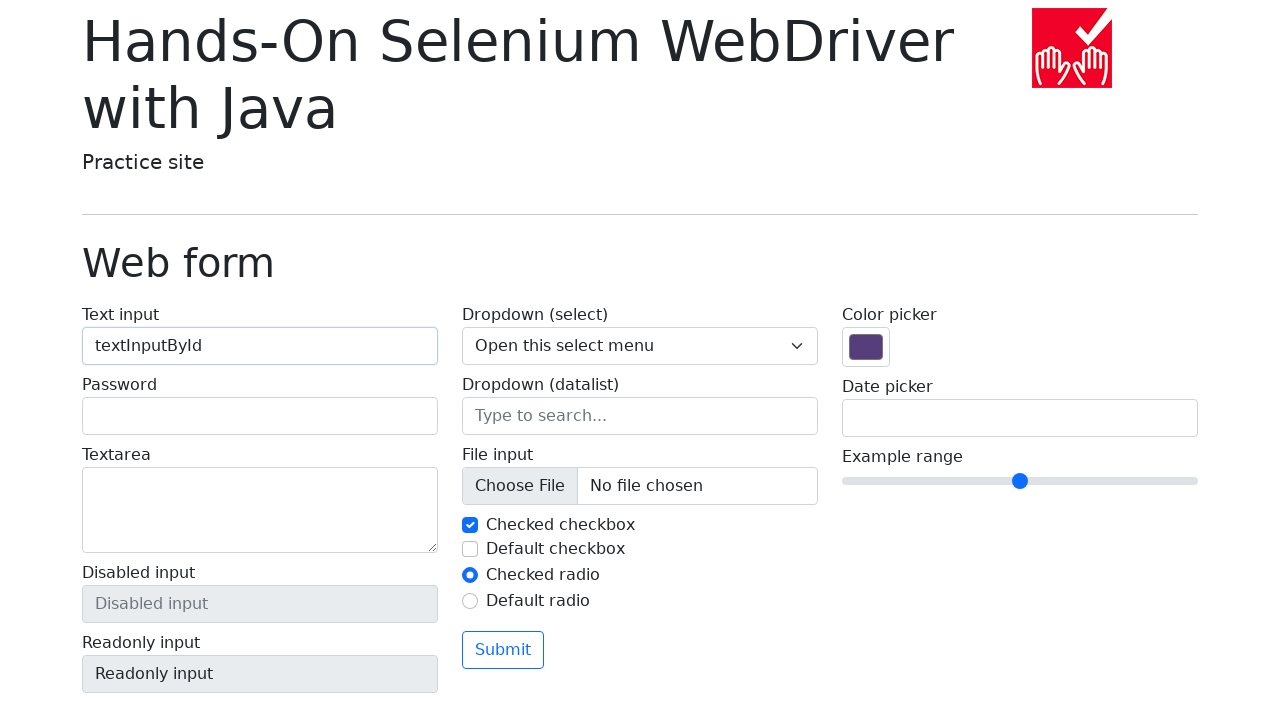

Filled text input by class selector with 'textInputByClass' on .form-control >> nth=0
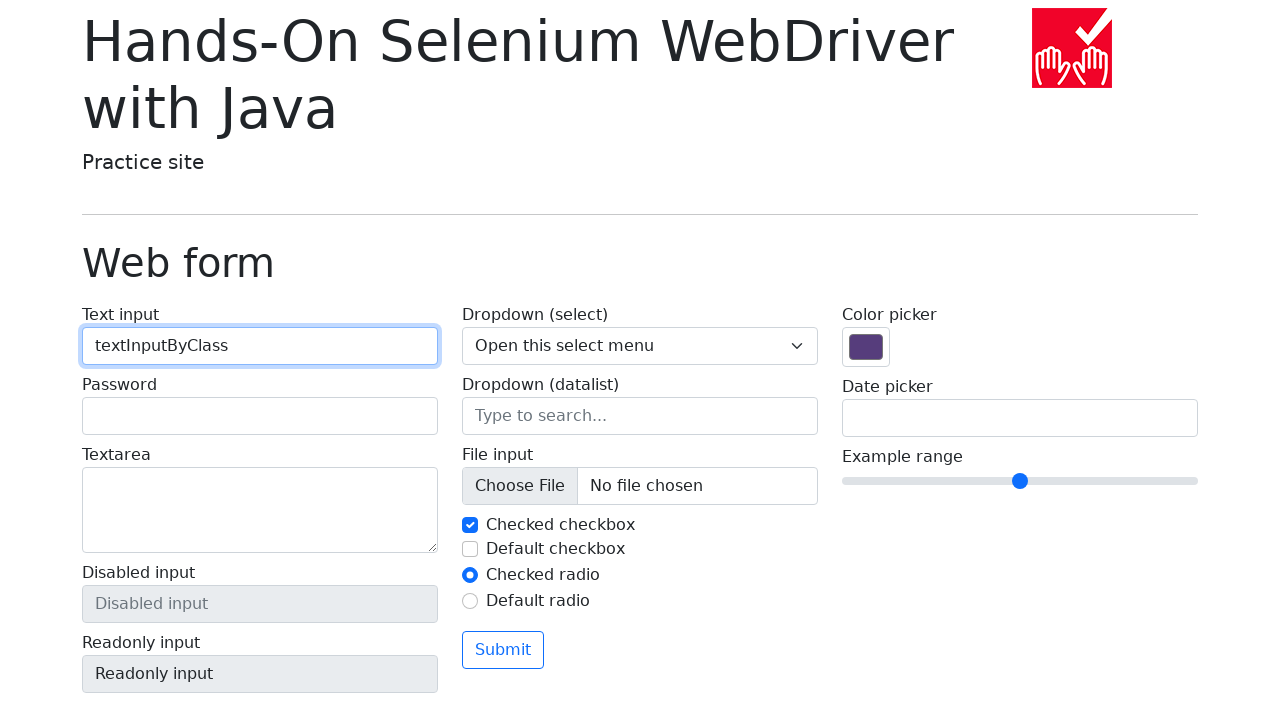

Filled text input by name attribute selector with 'textInputByName' on [name='my-text']
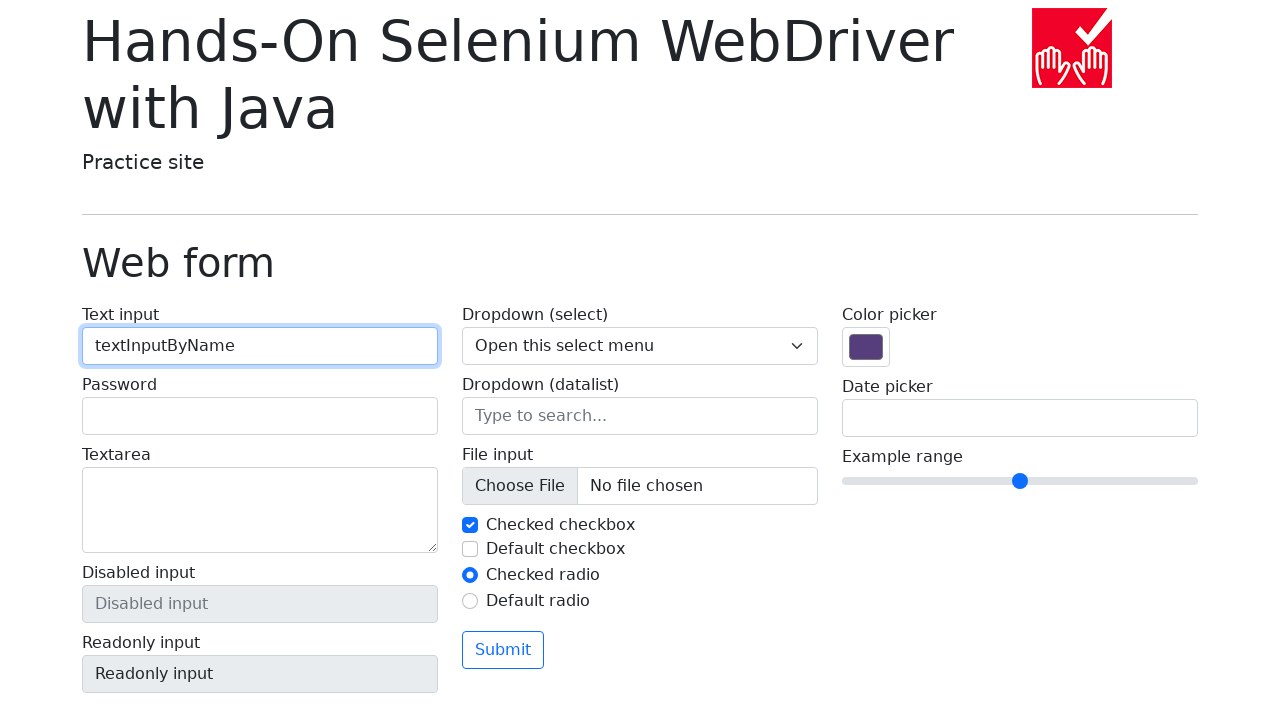

Filled text input by tag and class selector with 'textInputByTagAndClass' on input.form-control >> nth=0
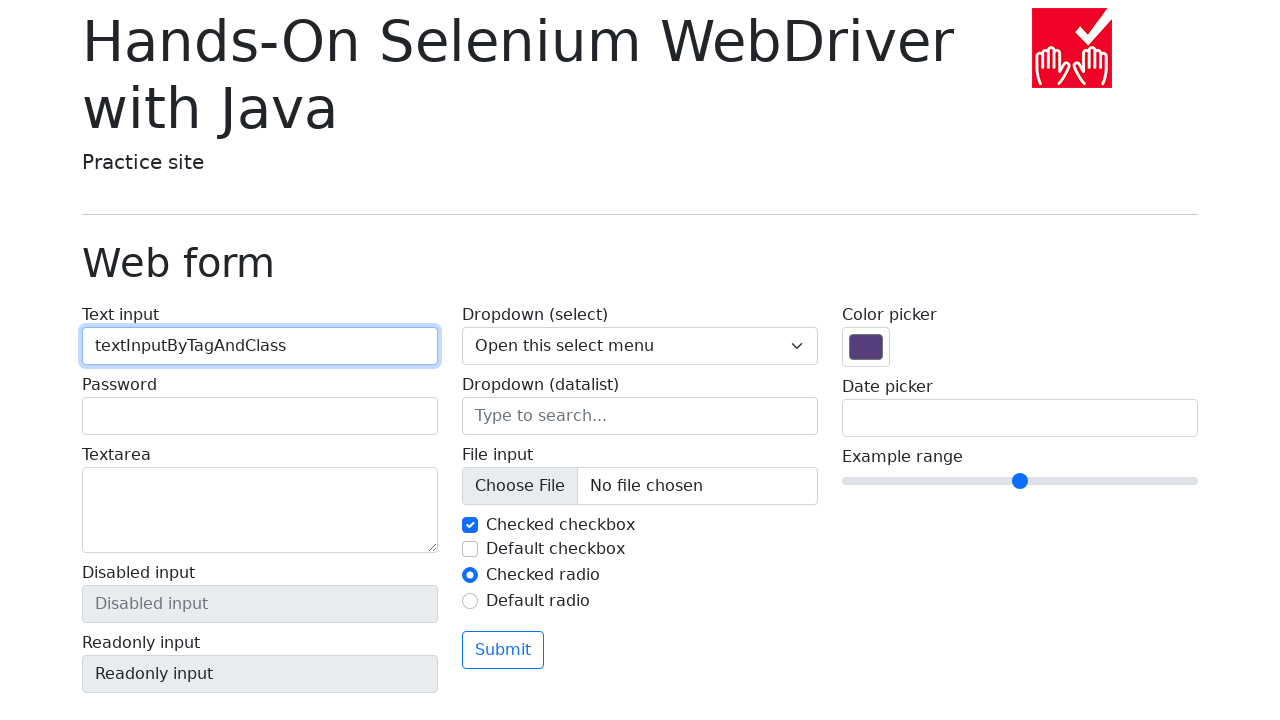

Filled text input by tag and ID selector with 'textInputByTagAndId' on input#my-text-id
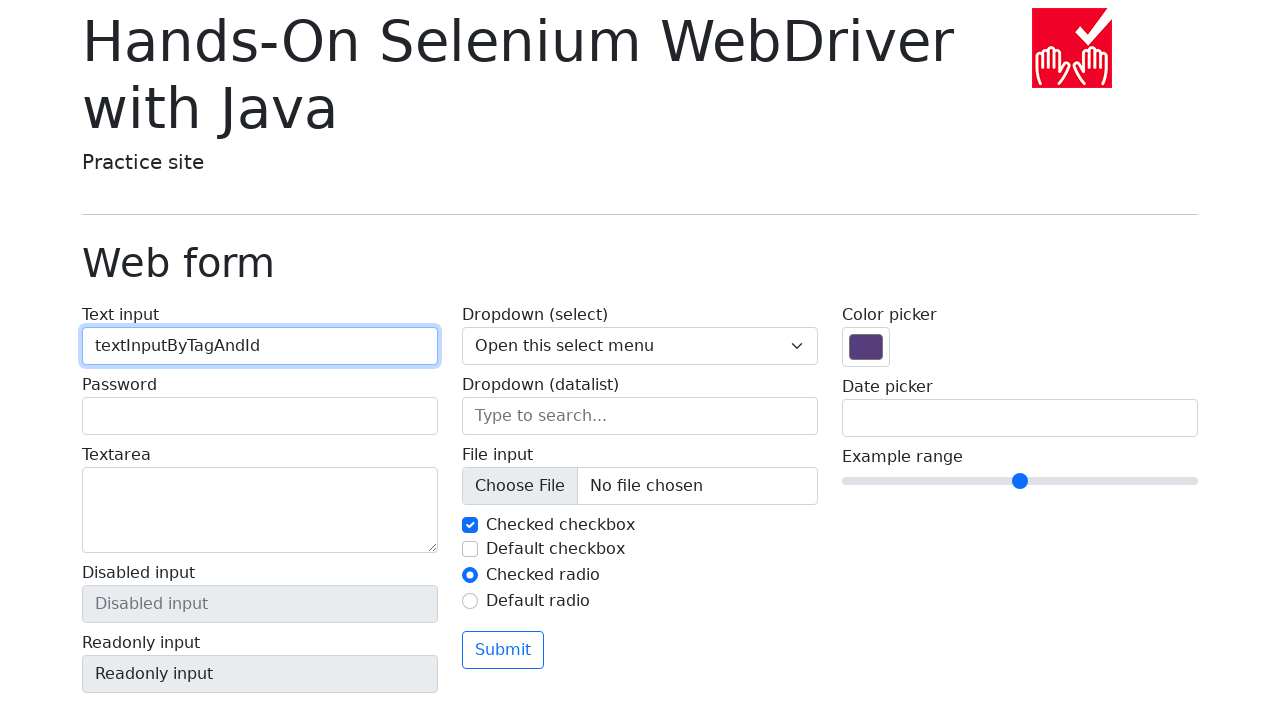

Filled text input by tag and custom attribute selector with 'textInputByTagAndAttribute' on input[myprop='myvalue']
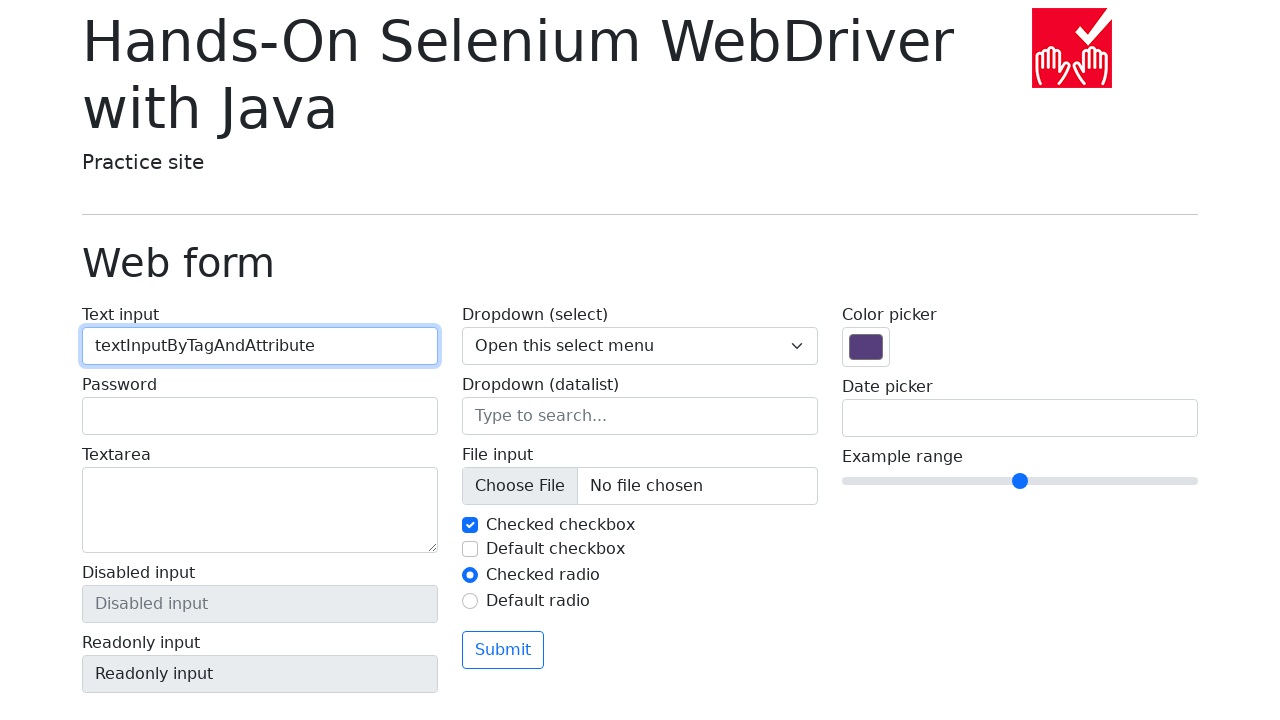

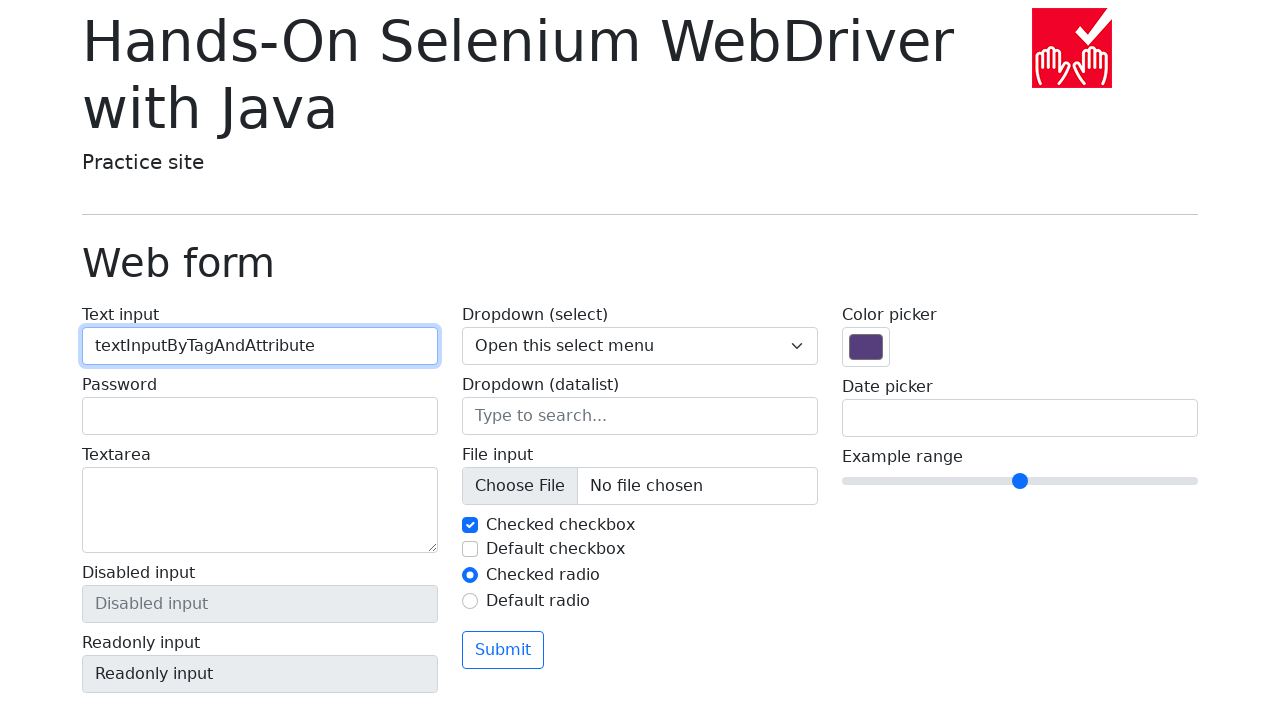